Tests checkbox functionality by clicking to select and deselect a checkbox, and verifies the total number of checkboxes on the page

Starting URL: https://rahulshettyacademy.com/AutomationPractice/

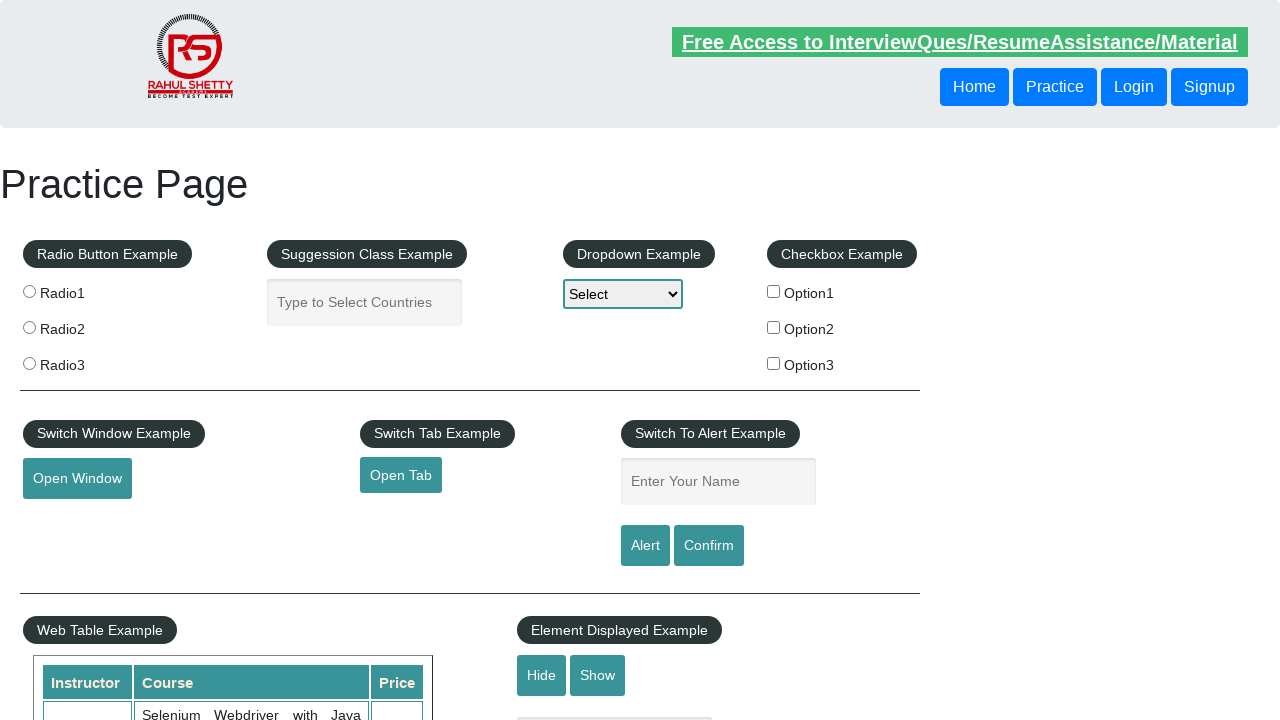

Clicked checkbox 'checkBoxOption1' to select it at (774, 291) on input[id='checkBoxOption1']
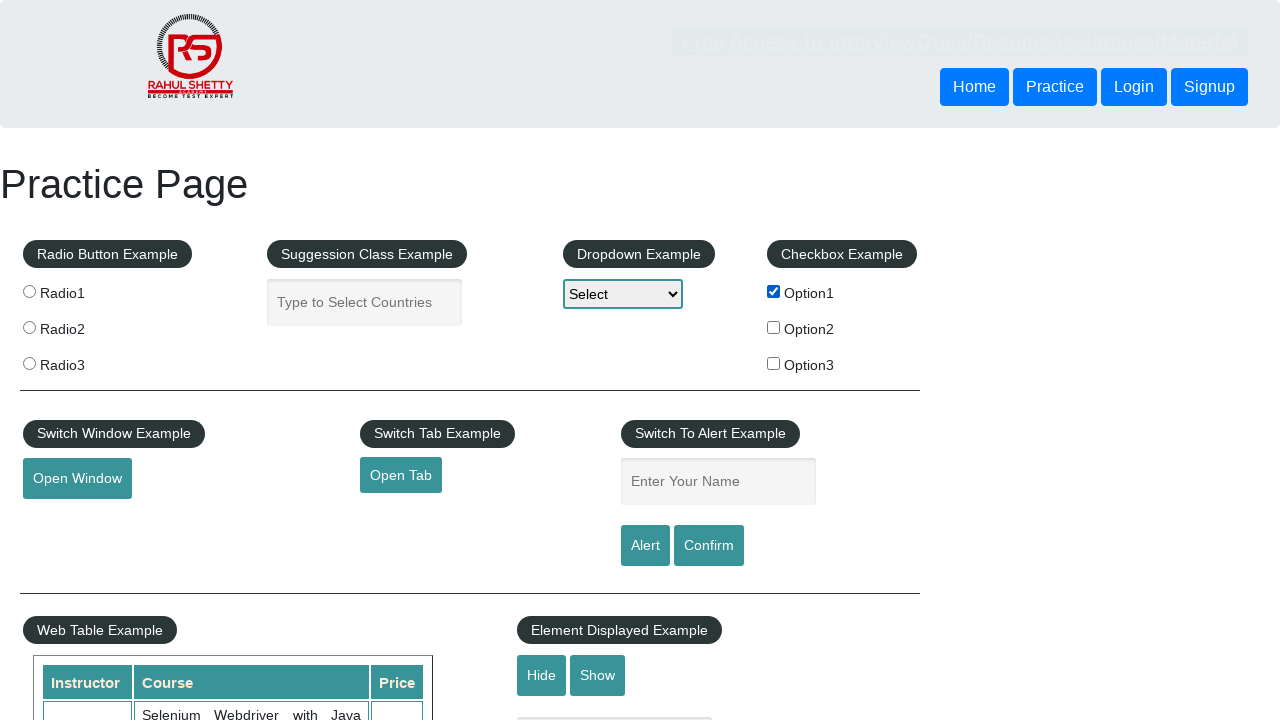

Verified checkbox 'checkBoxOption1' is selected
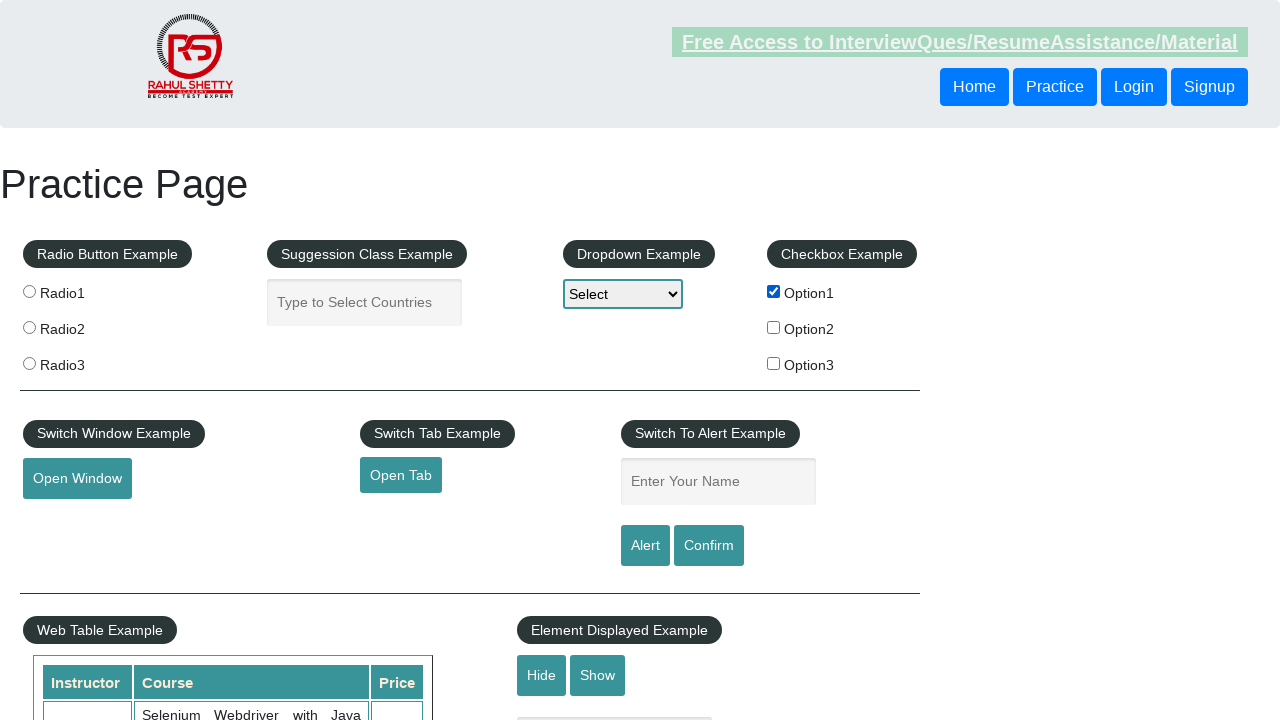

Clicked checkbox 'checkBoxOption1' to deselect it at (774, 291) on input[id='checkBoxOption1']
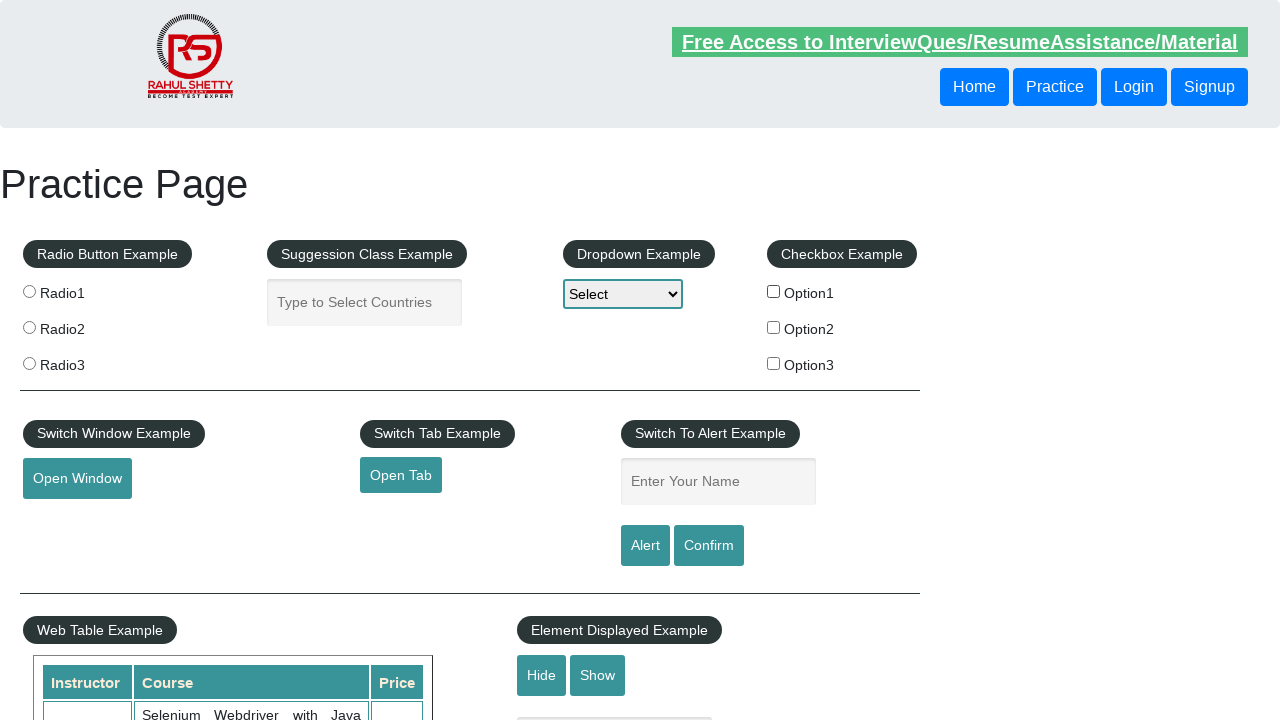

Verified checkbox 'checkBoxOption1' is deselected
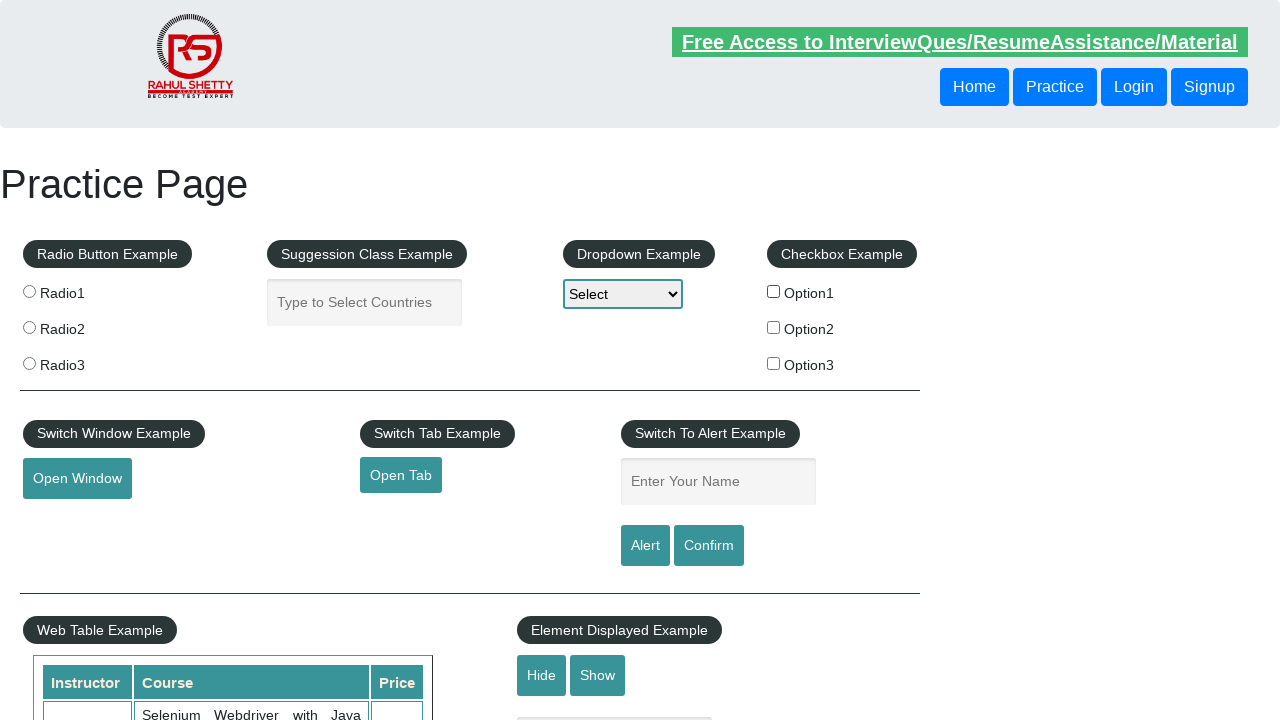

Located all checkboxes on the page
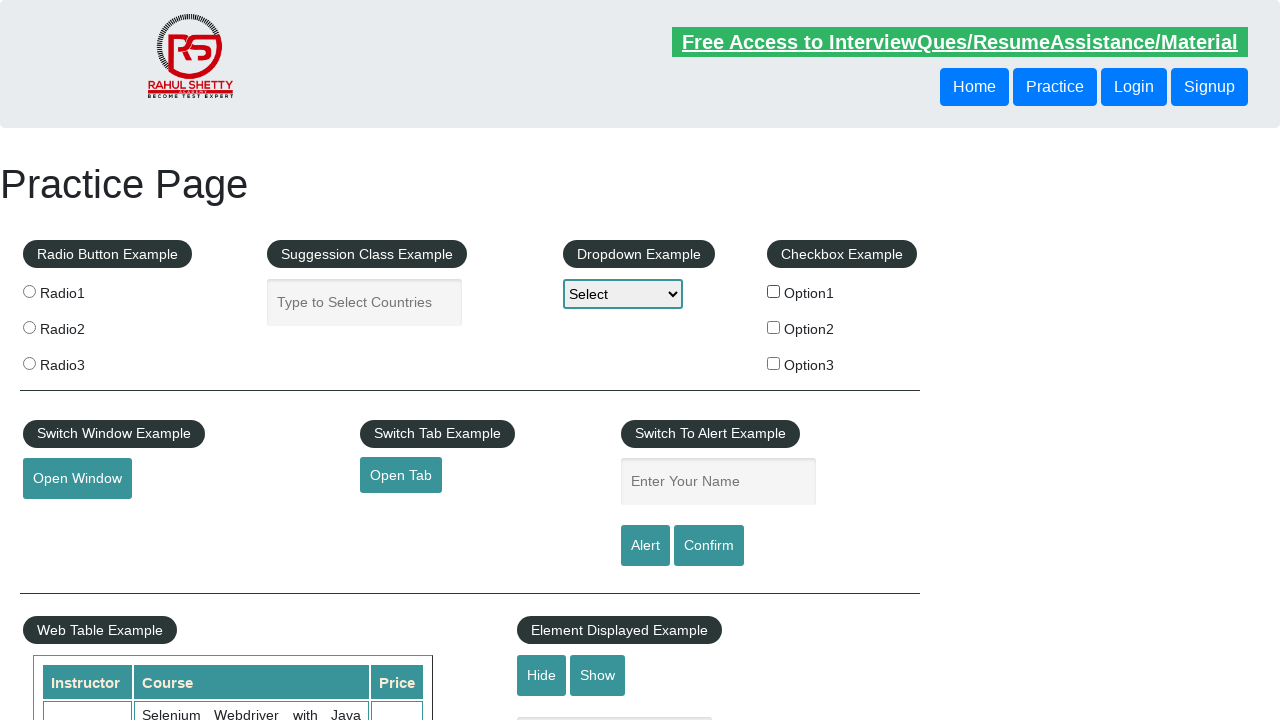

Verified total of 3 checkboxes present on the page
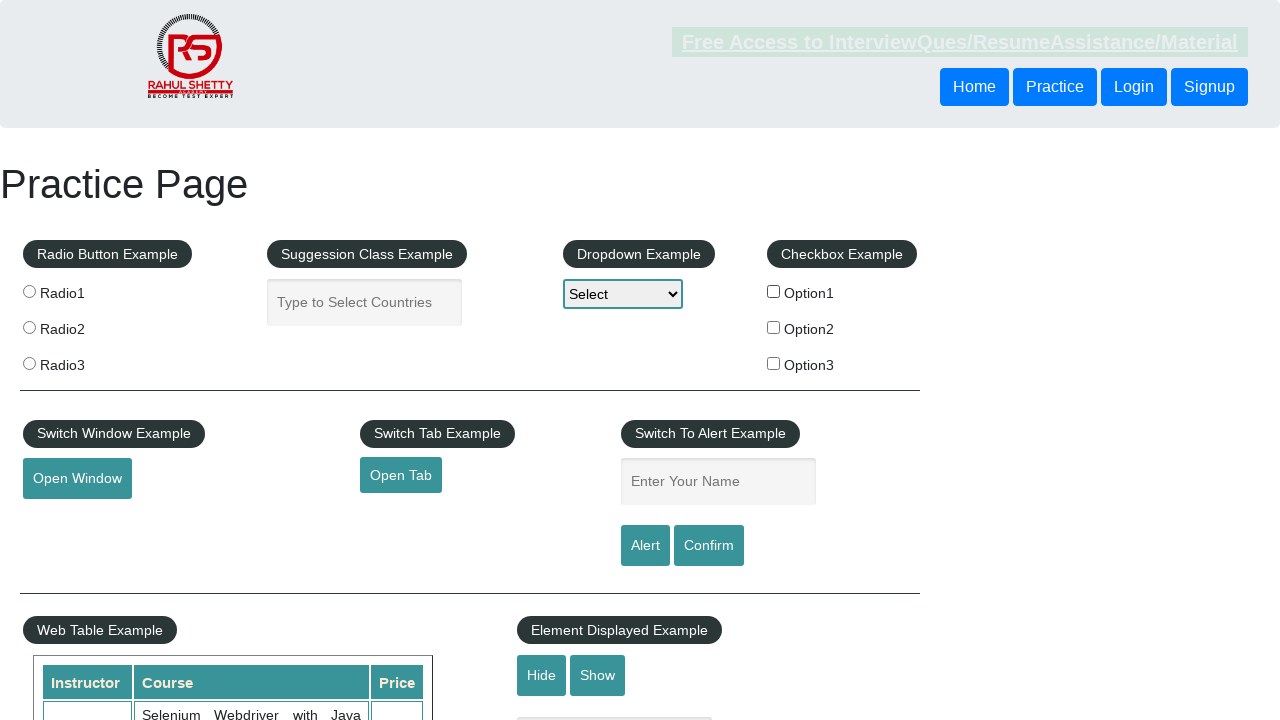

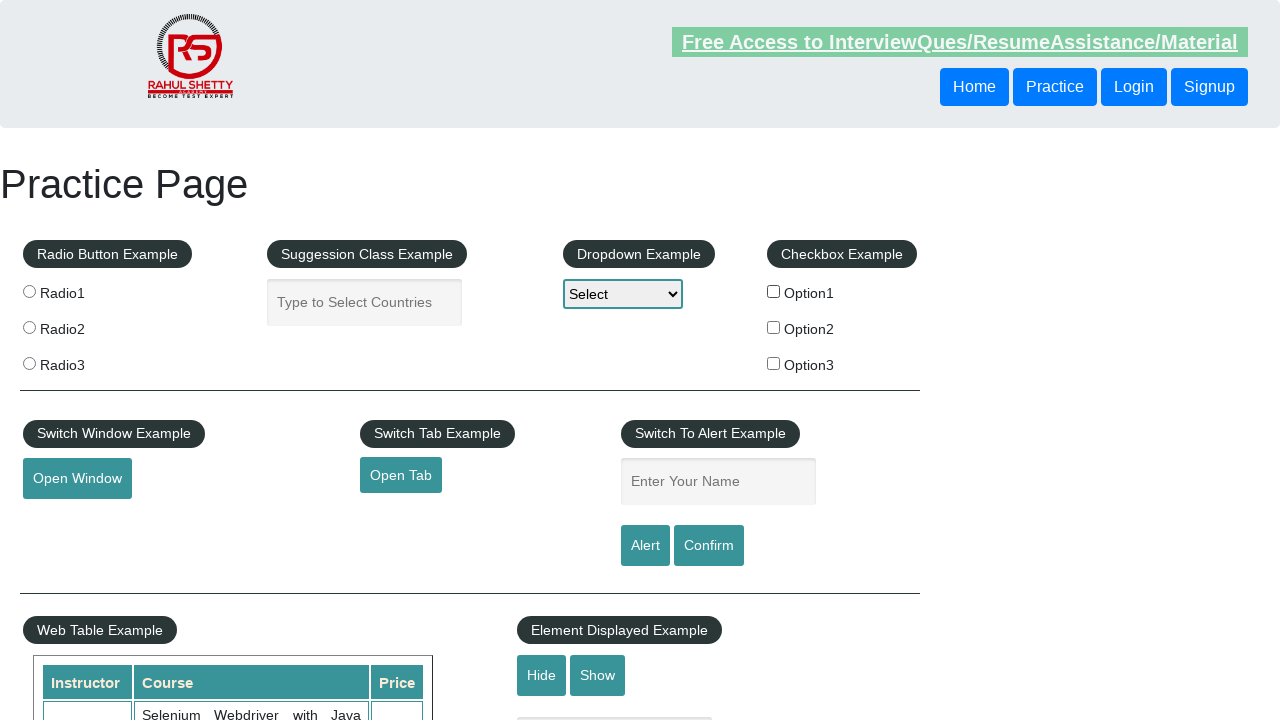